Tests right-click context menu functionality by right-clicking an element and selecting the Quit option from the menu

Starting URL: https://swisnl.github.io/jQuery-contextMenu/demo.html

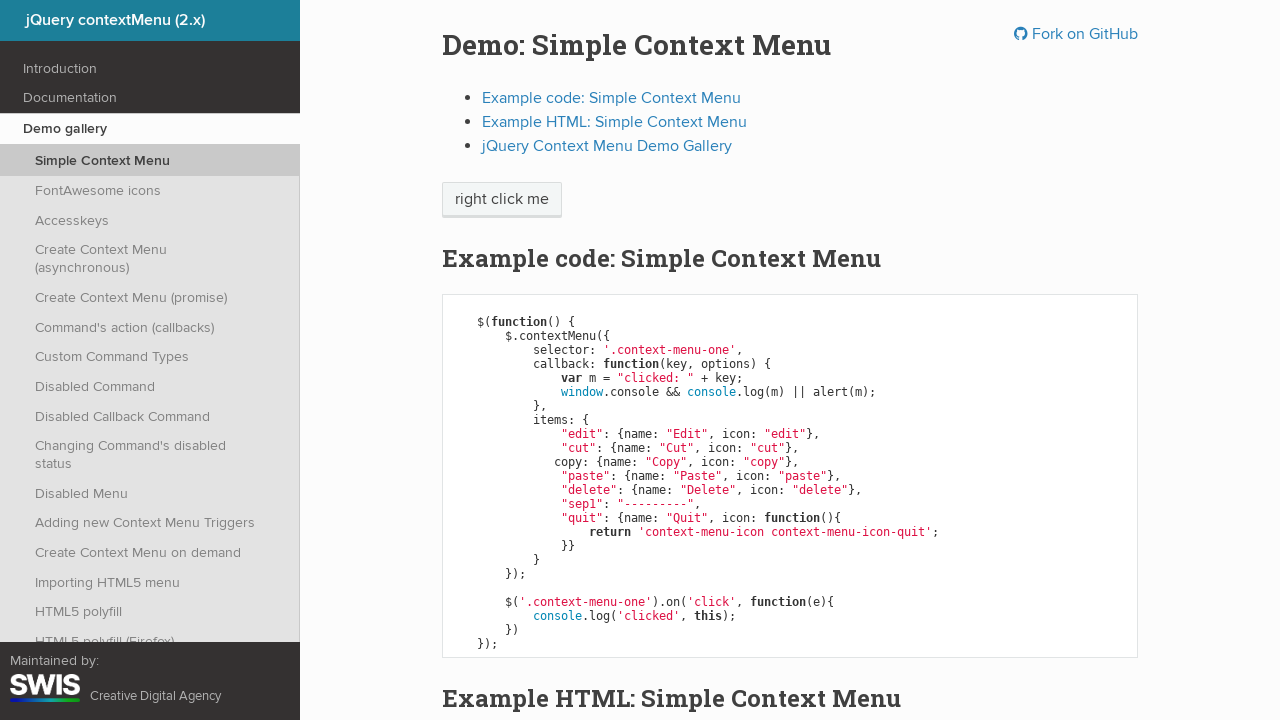

Right-clicked on context menu button at (502, 200) on xpath=//span[@class='context-menu-one btn btn-neutral']
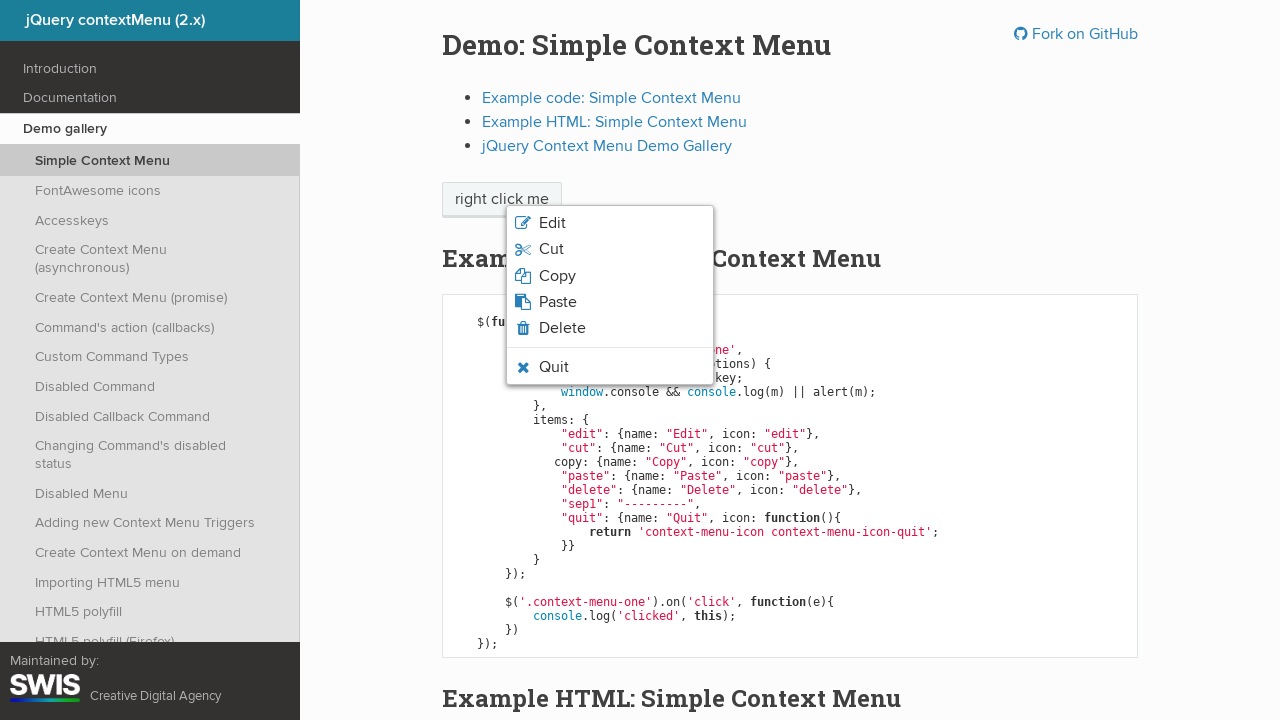

Clicked Quit option from context menu at (610, 367) on li >> internal:has-text="Quit"i
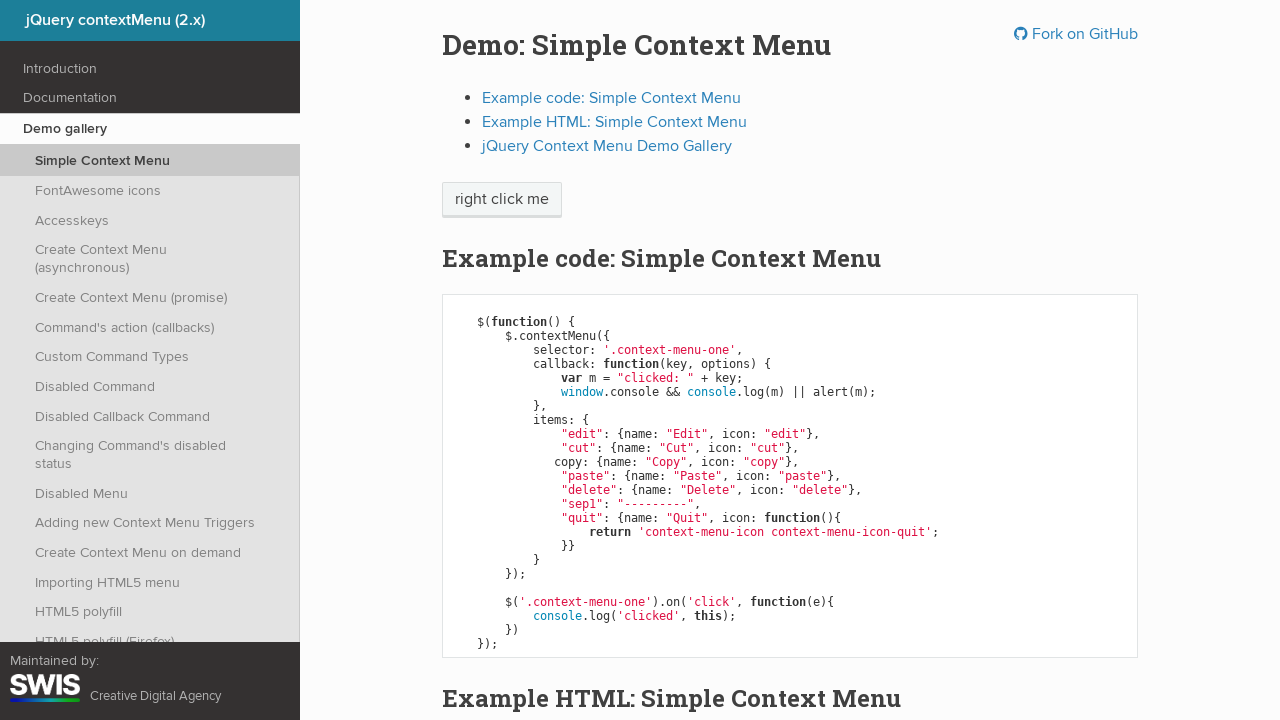

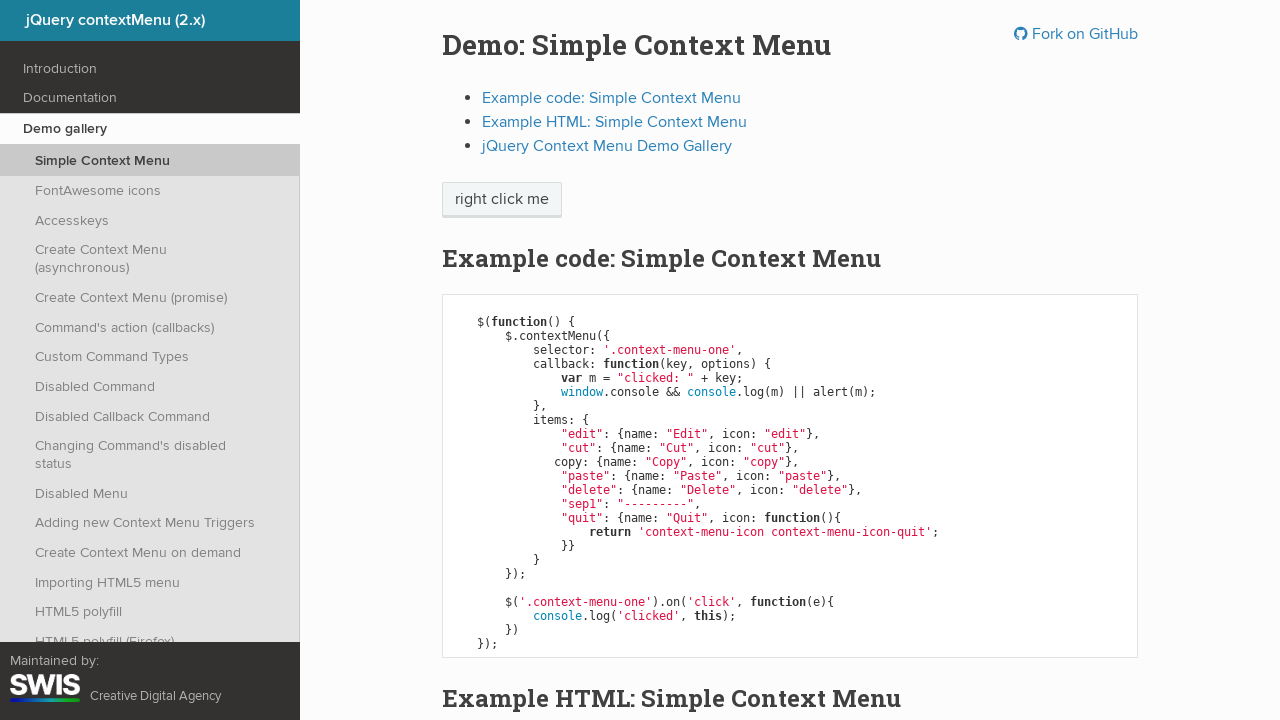